Tests a registration form by filling in first name, last name, and email fields, then submitting the form and verifying that the success message "Congratulations! You have successfully registered!" is displayed.

Starting URL: http://suninjuly.github.io/registration1.html

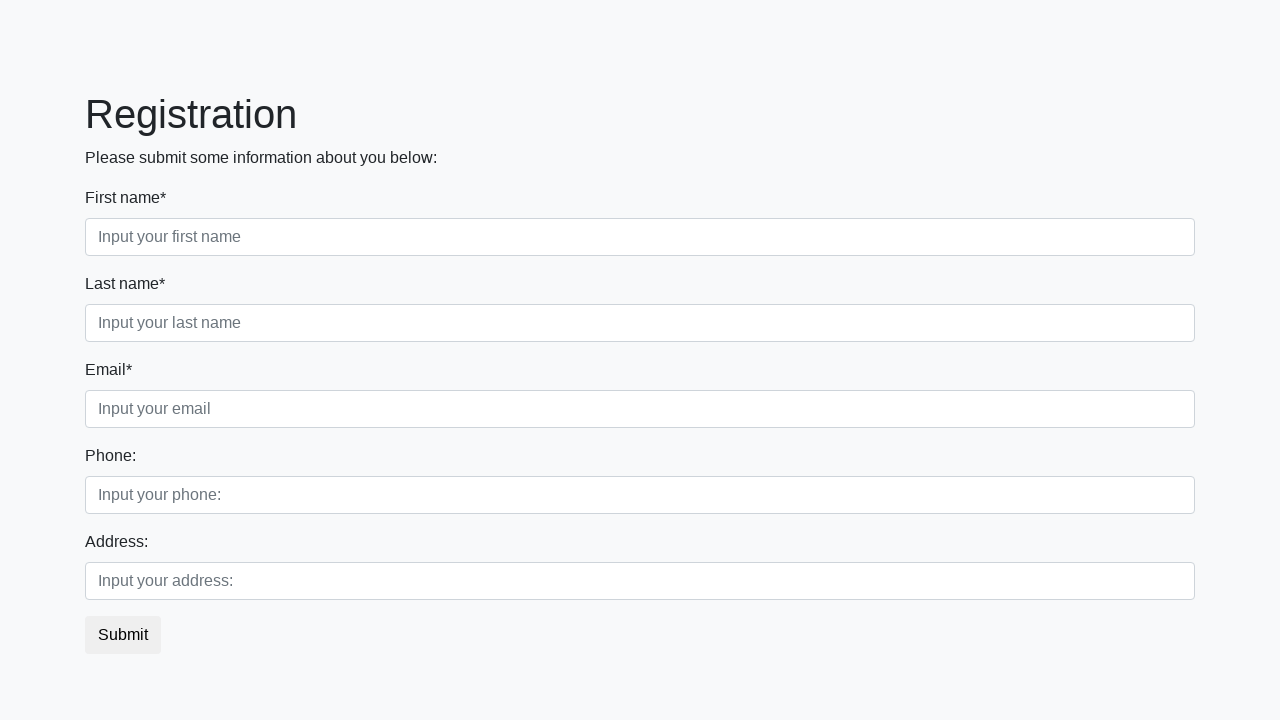

Filled first name field with 'Ivan' on div.first_block > div.form-group.first_class > input
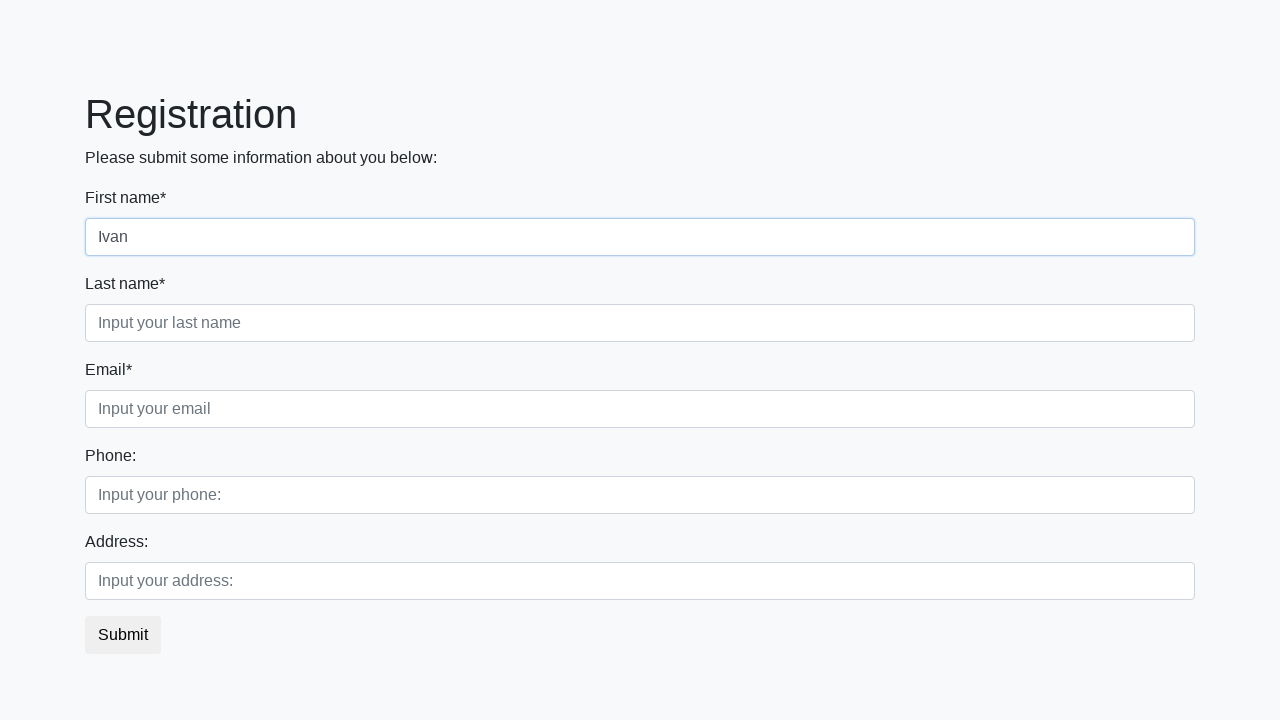

Filled last name field with 'Petrov' on div.first_block > div.form-group.second_class > input
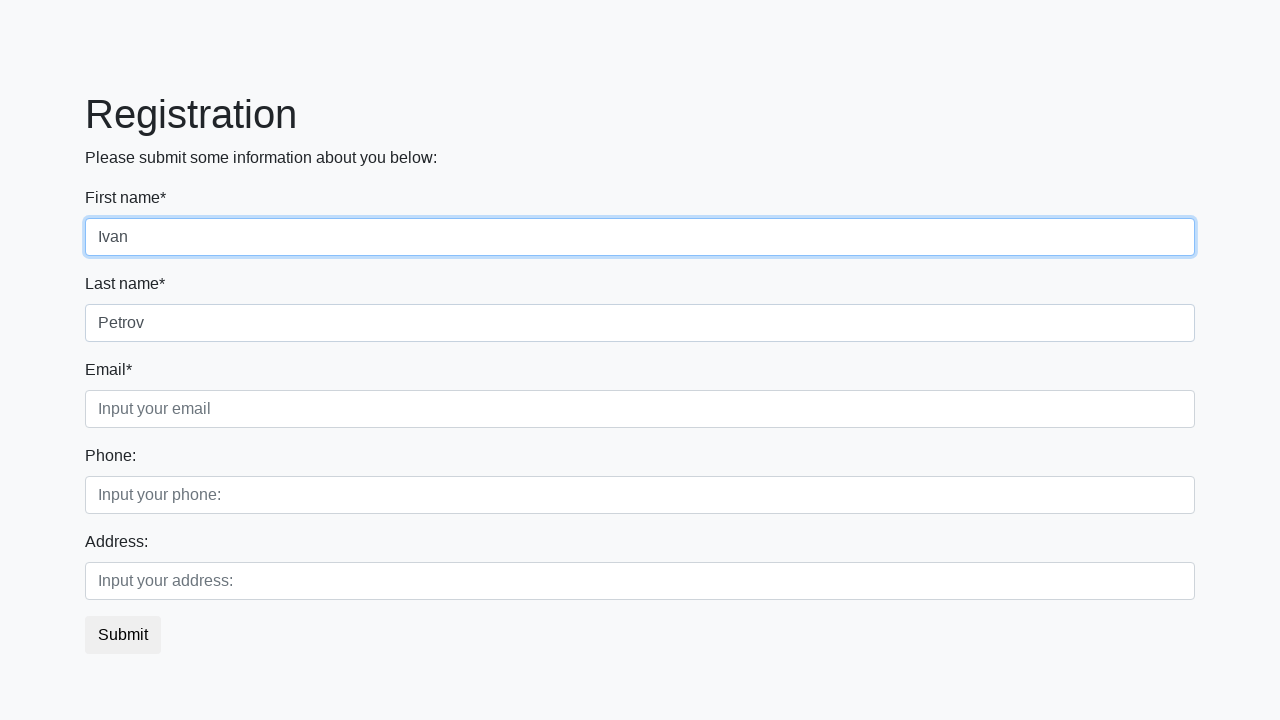

Filled email field with 'ivan.petrov@example.com' on div.first_block > div.form-group.third_class > input
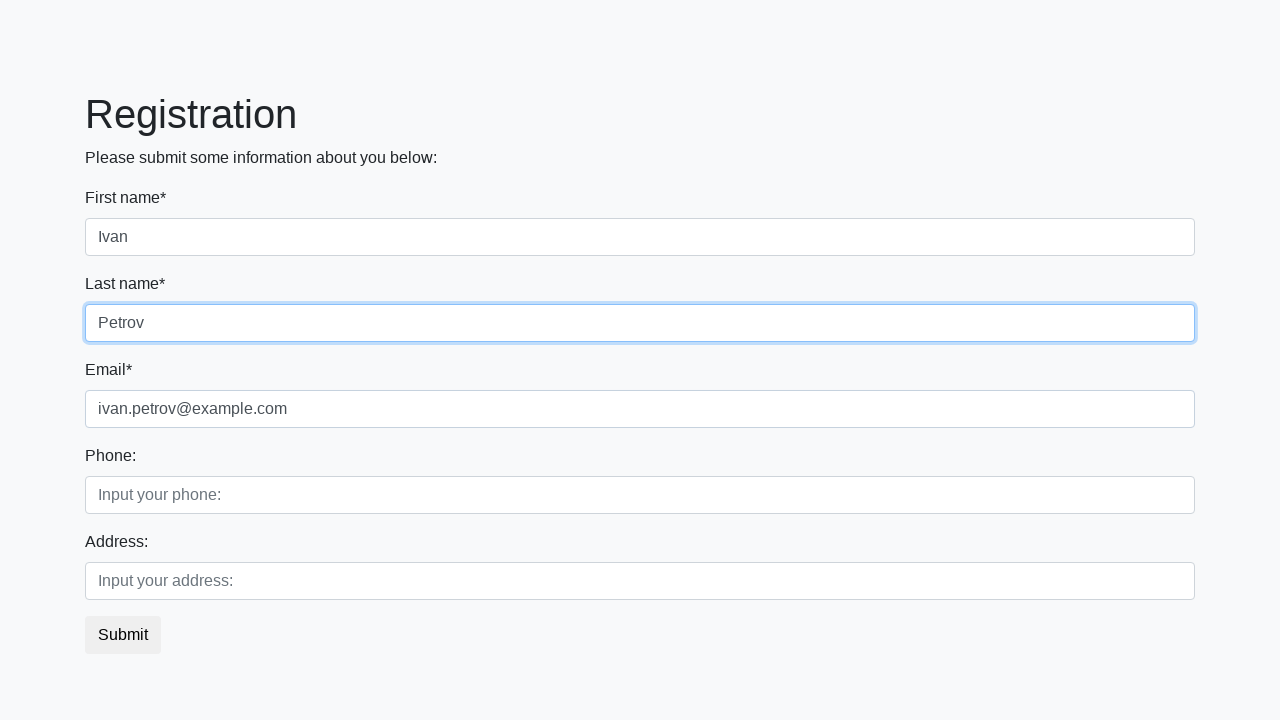

Clicked submit button at (123, 635) on button.btn
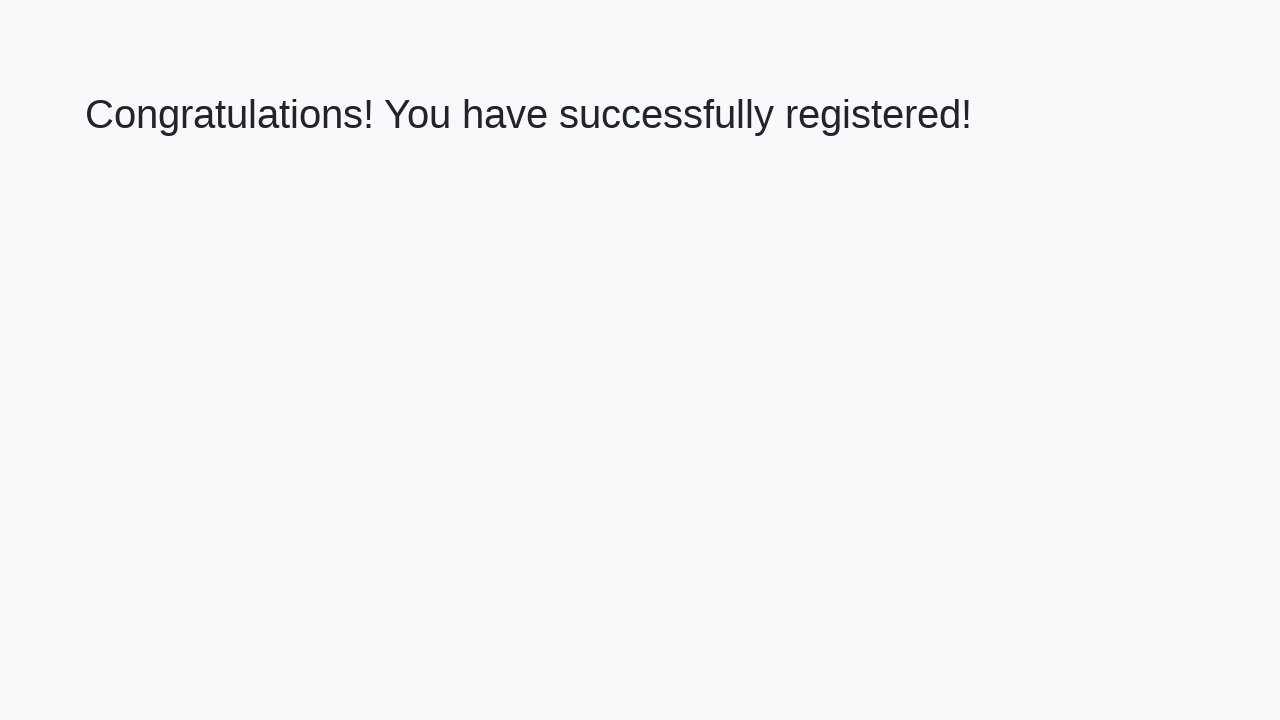

Success message heading loaded
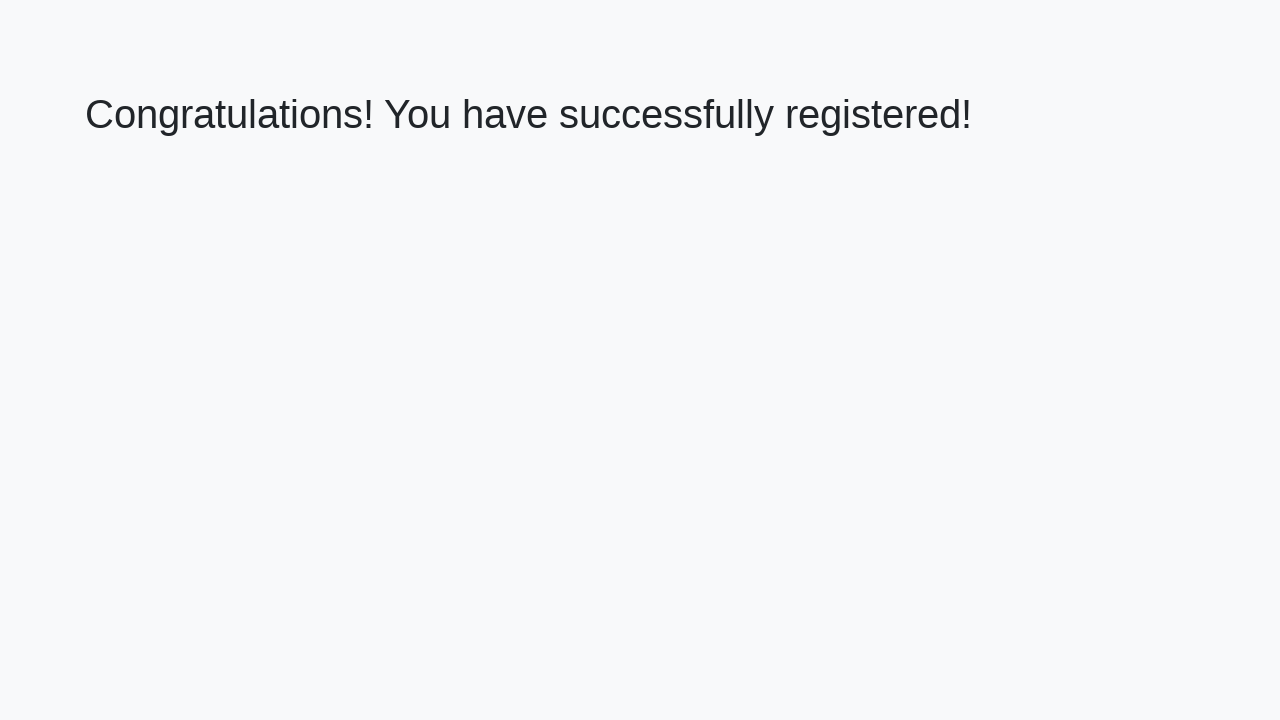

Retrieved success message text
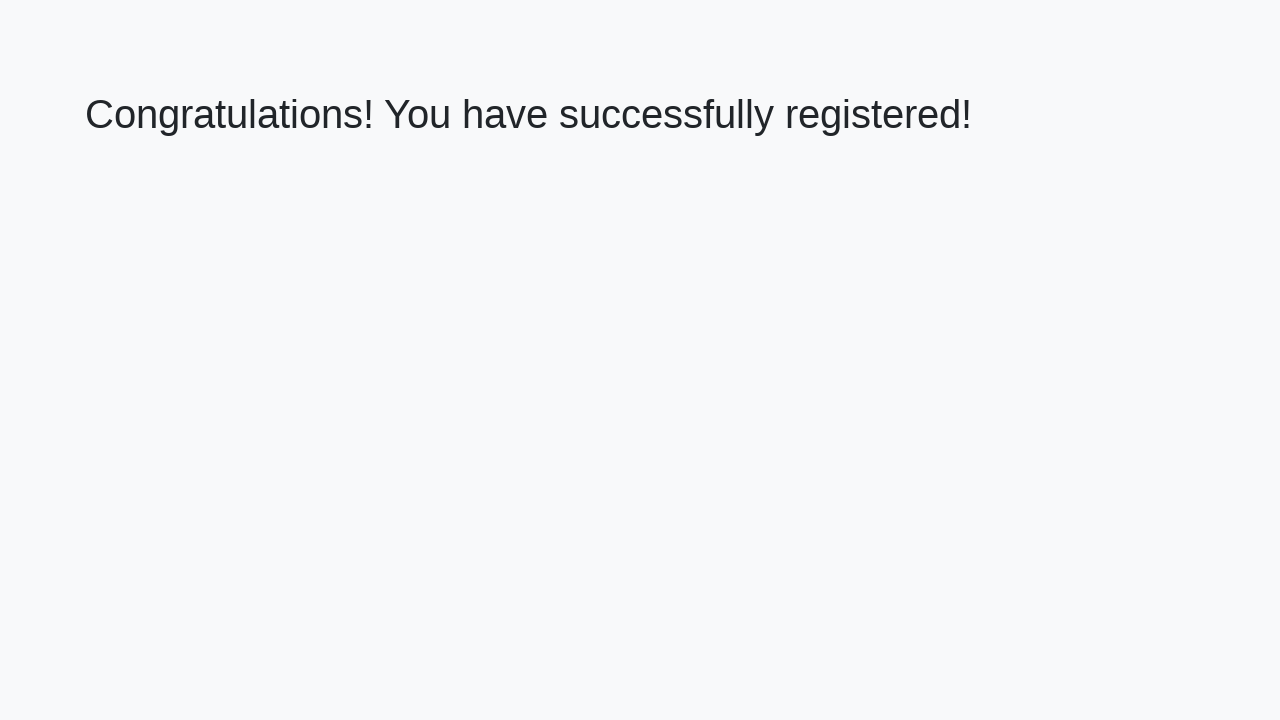

Verified success message: 'Congratulations! You have successfully registered!'
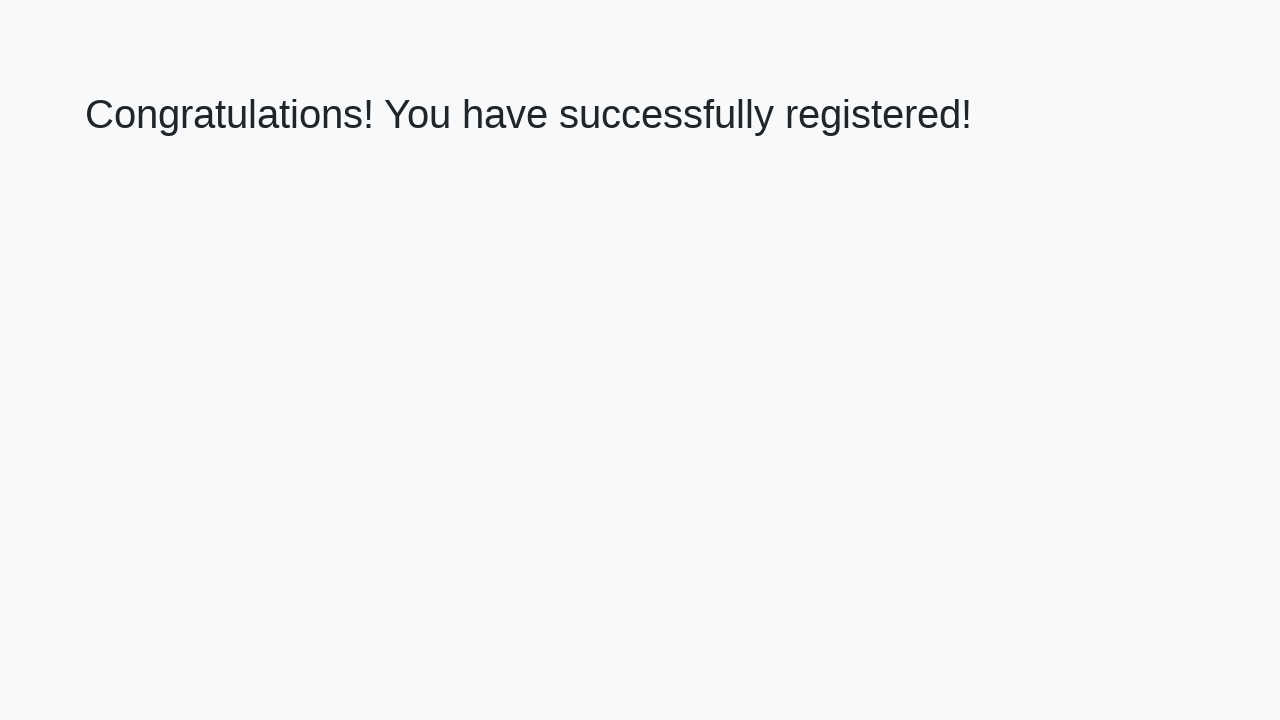

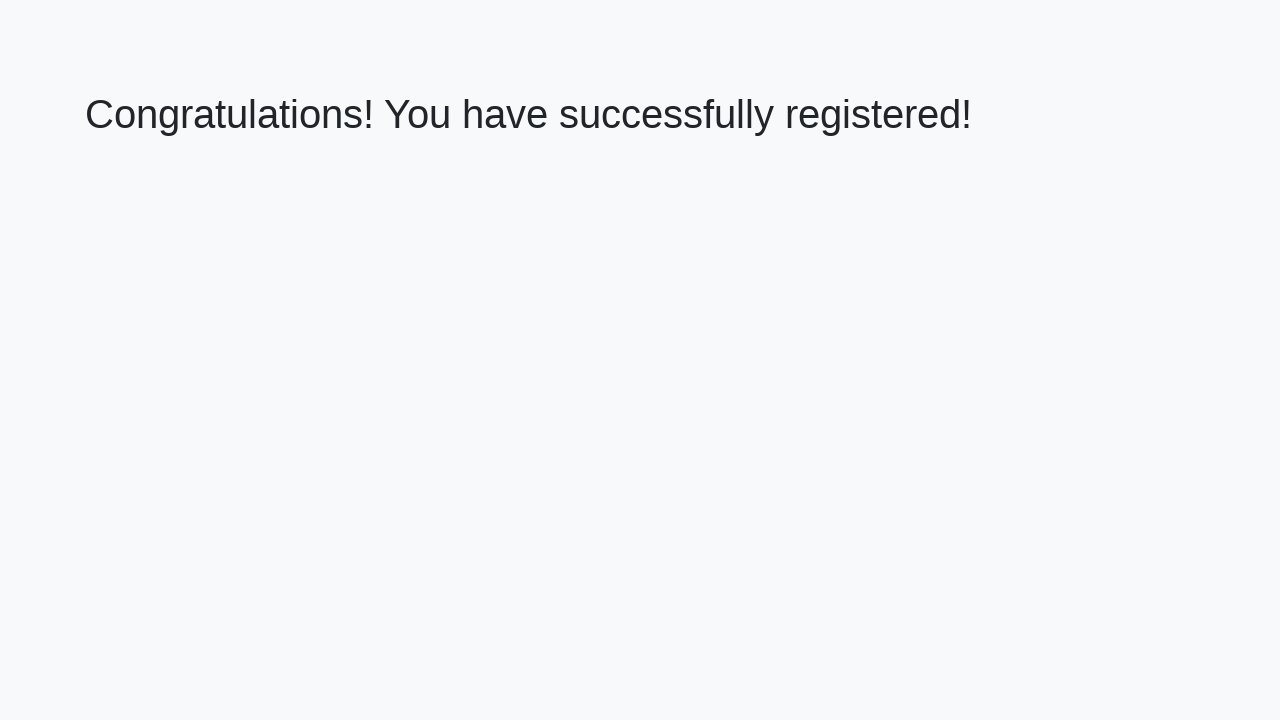